Tests selecting an option in the grid view by clicking the Grid tab and then clicking a box

Starting URL: http://demoqa.com/selectable

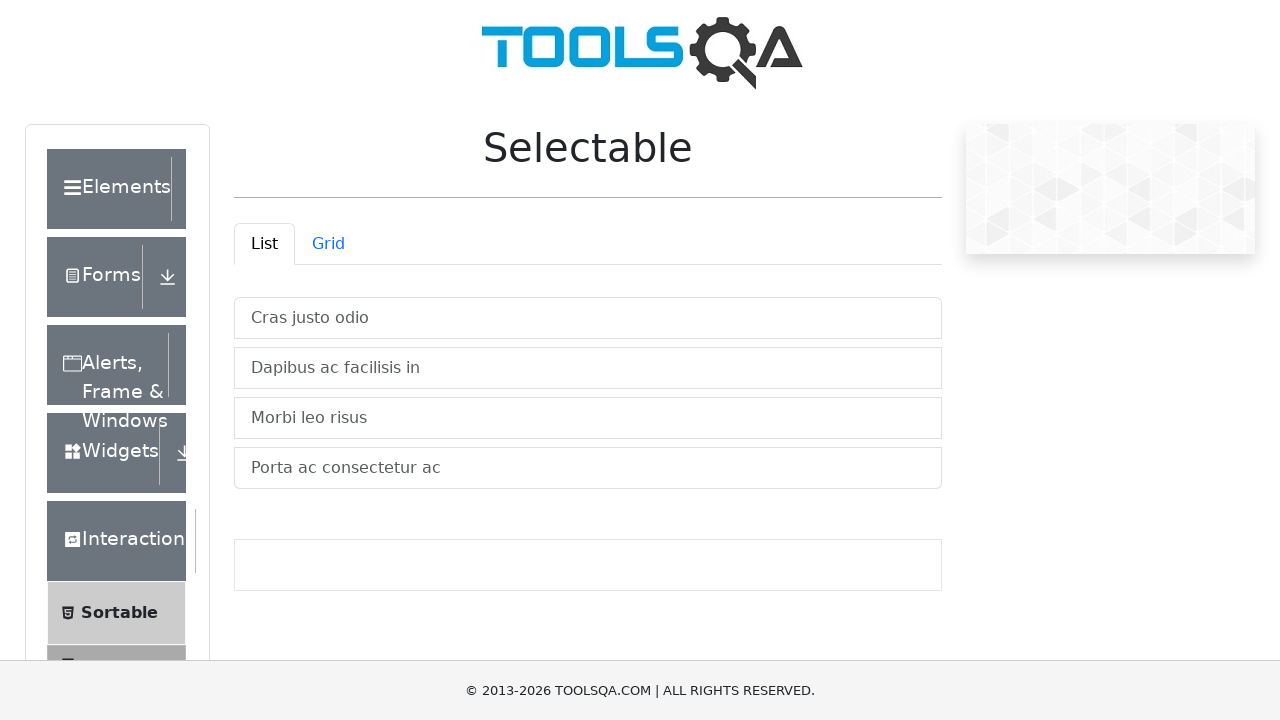

Clicked the Grid tab to switch to grid view at (328, 244) on #demo-tab-grid
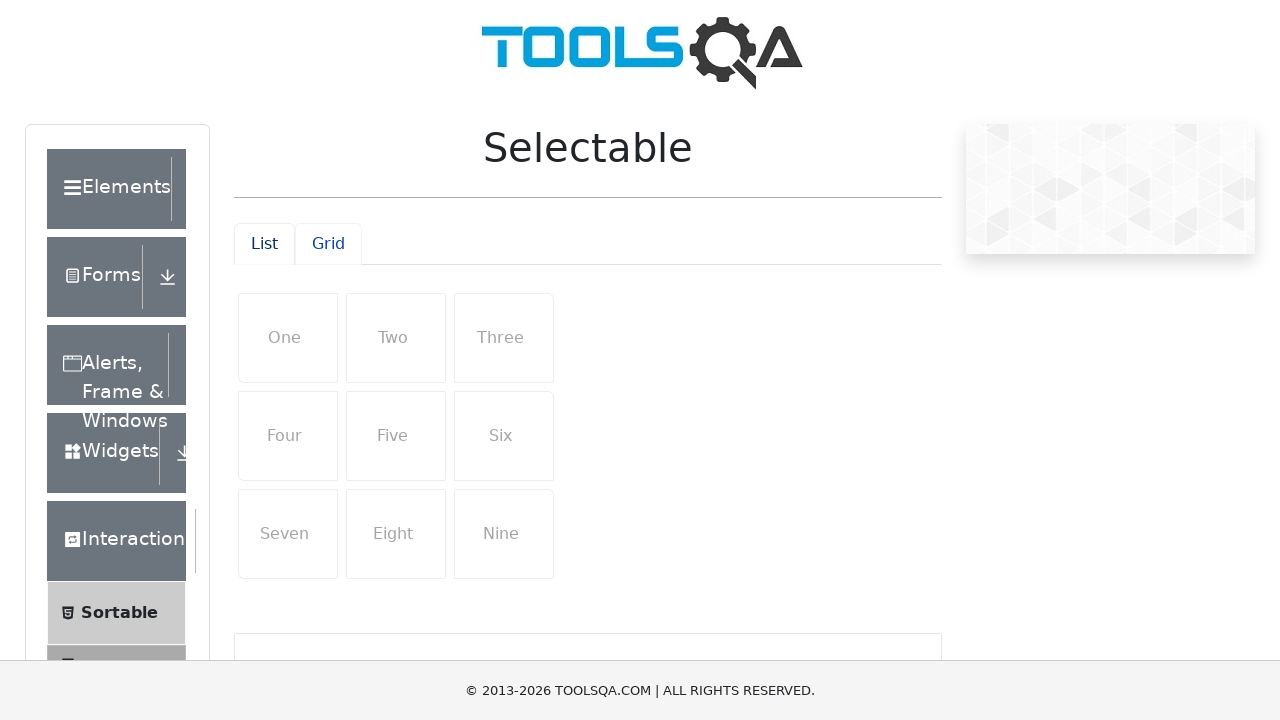

Selected the first box in the grid at (288, 338) on xpath=//*[@id='row1']/li[1]
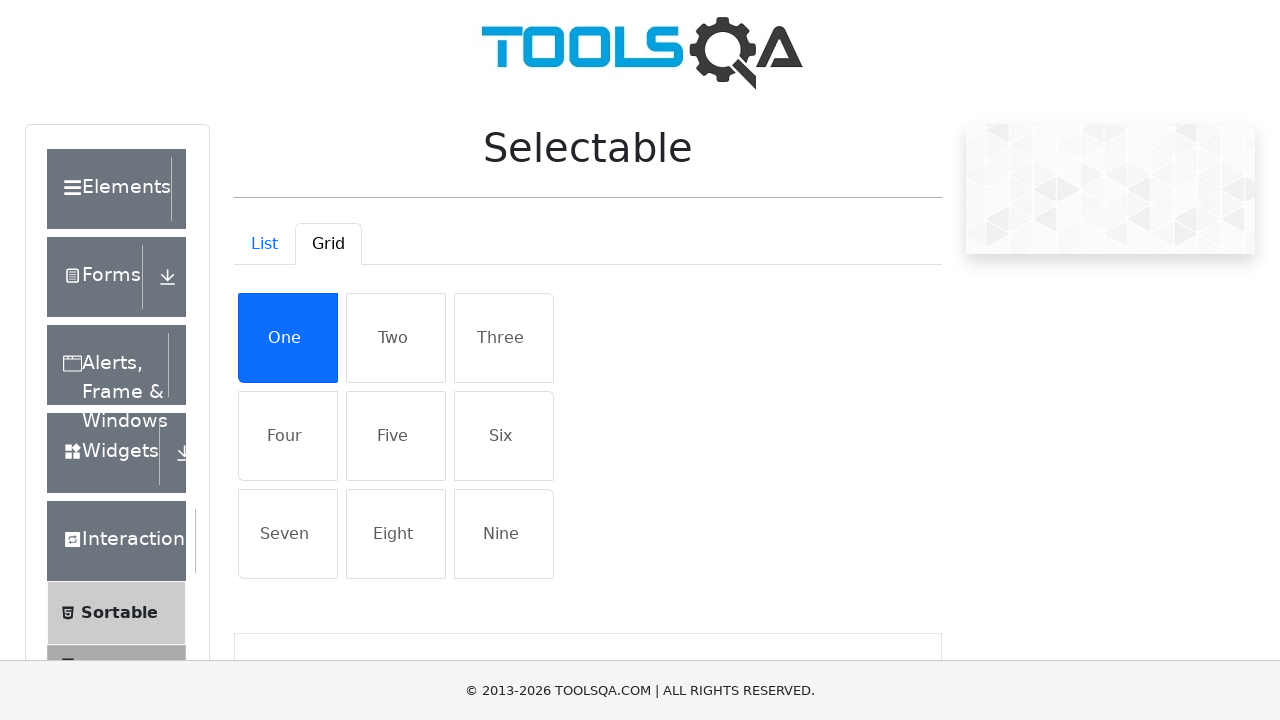

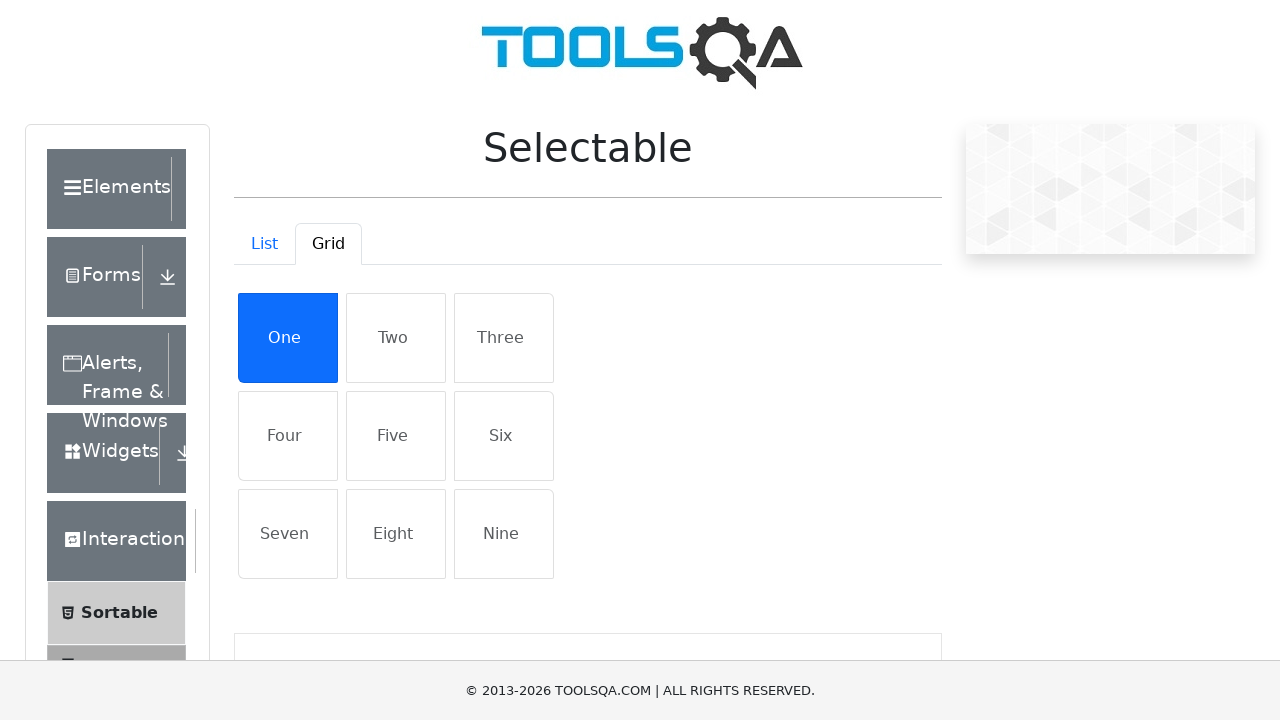